Tests the veggie shop by searching for products starting with 'ca', verifying product count, and adding an item to cart

Starting URL: https://rahulshettyacademy.com/seleniumPractise/#/

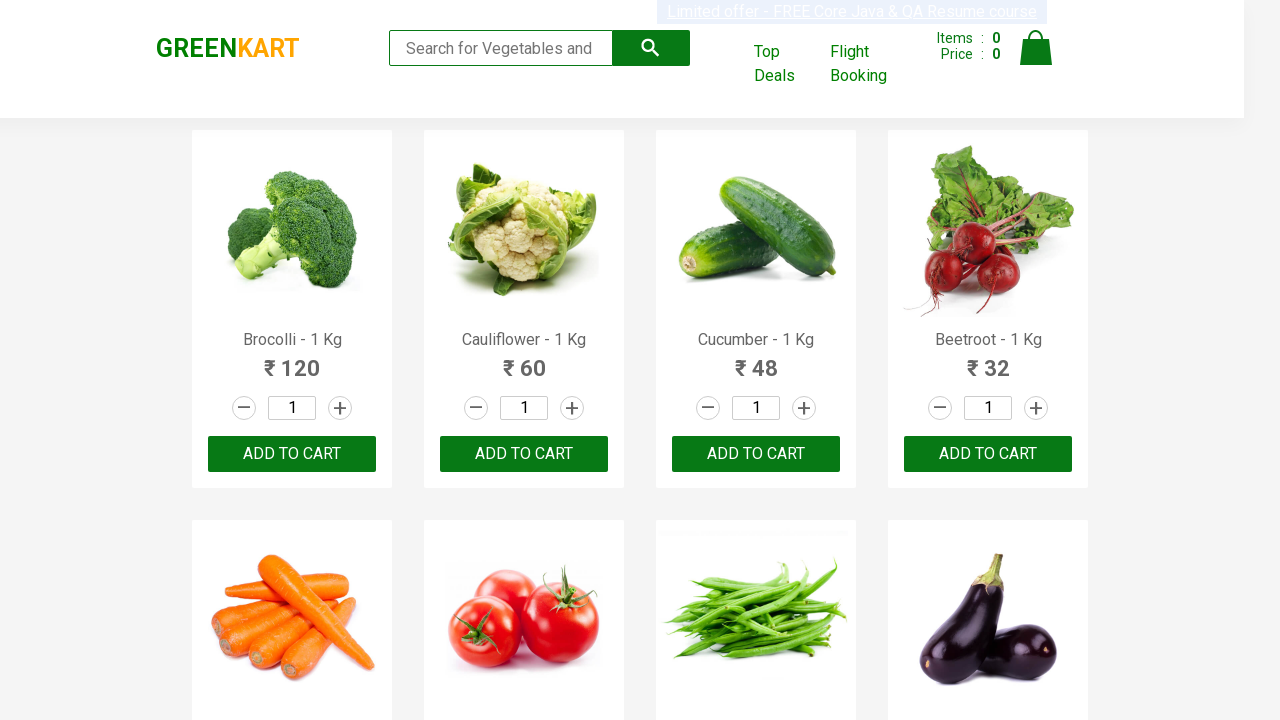

Typed 'ca' in search box on .search-keyword
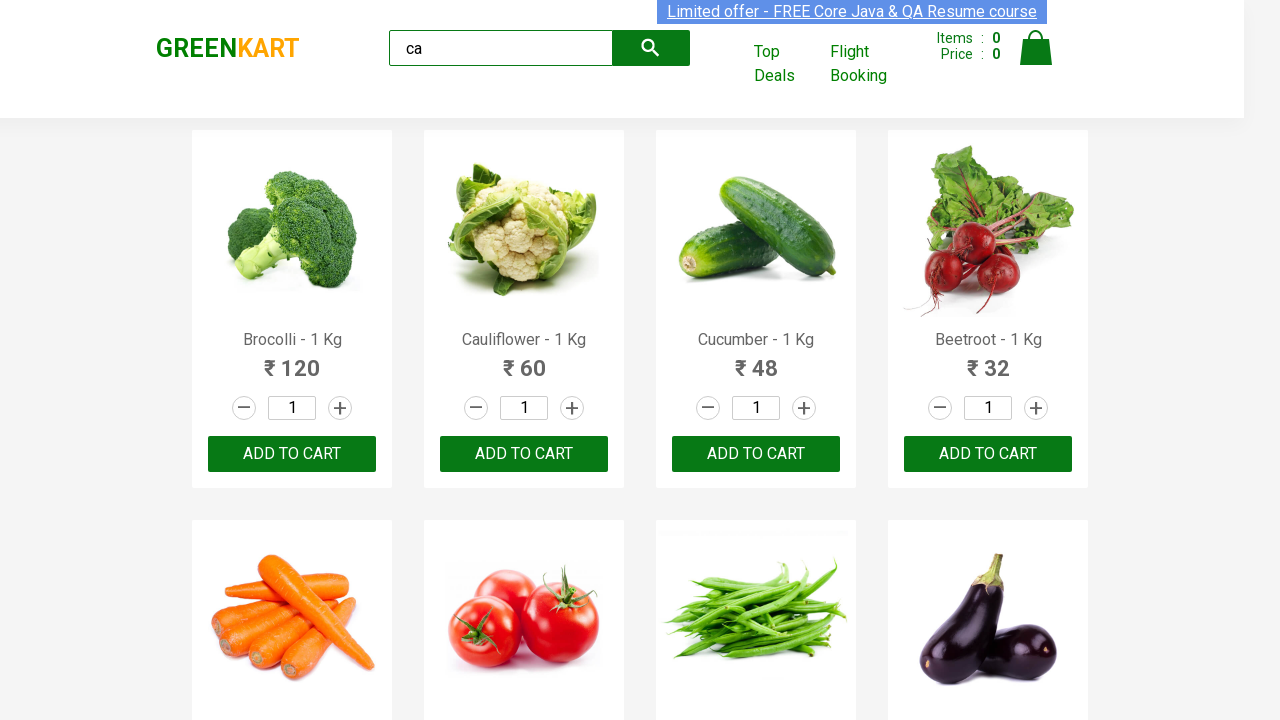

Waited 2 seconds for search results to load
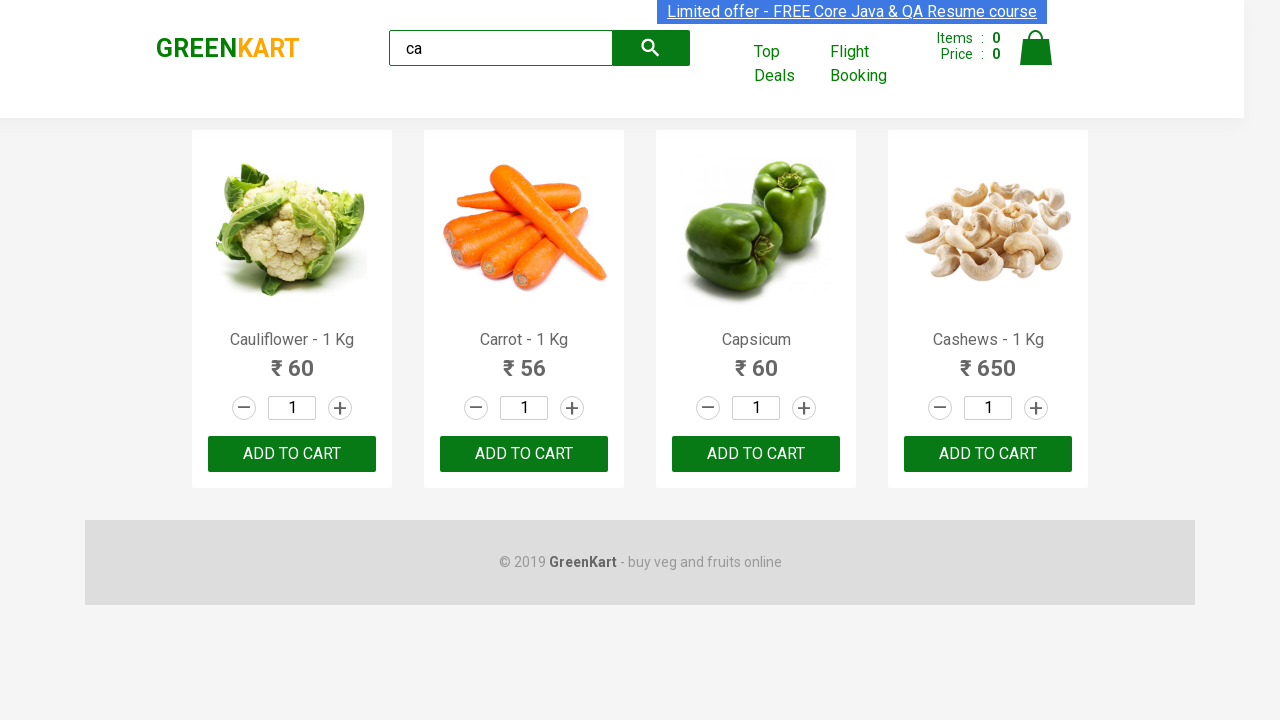

Verified products are displayed on the page
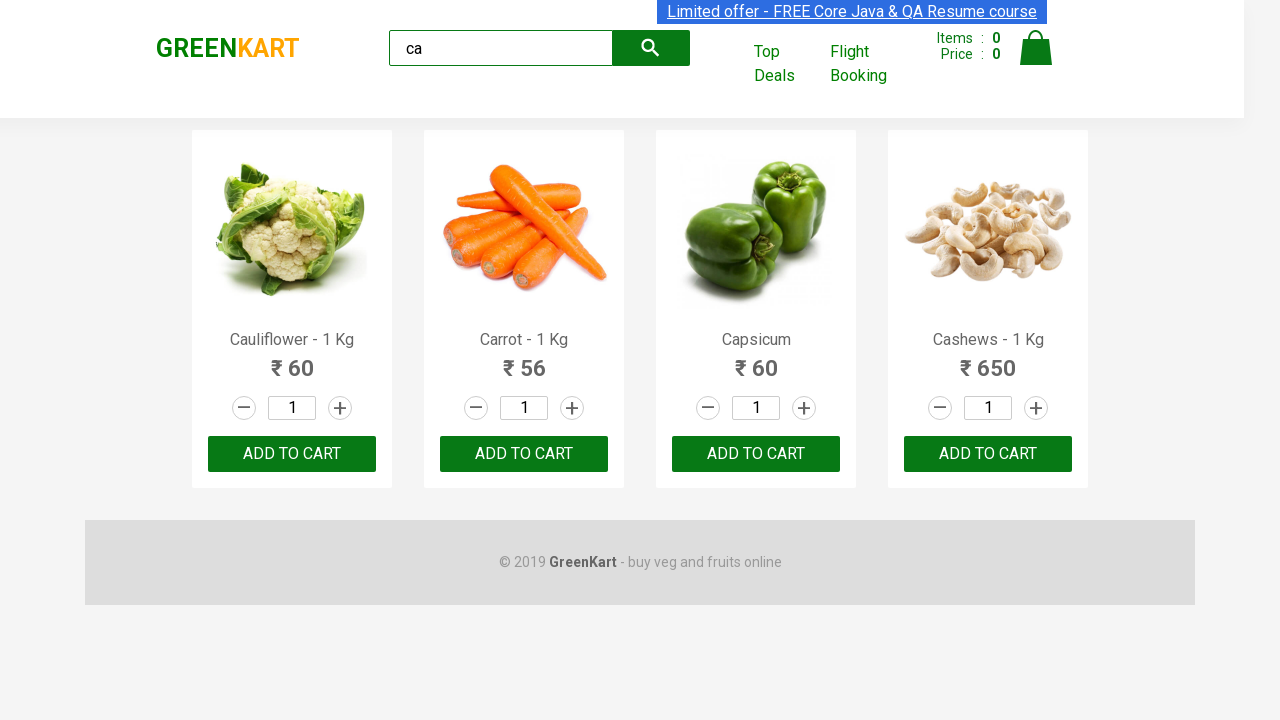

Clicked ADD TO CART button on the third product at (756, 454) on .products .product >> nth=2 >> text=ADD TO CART
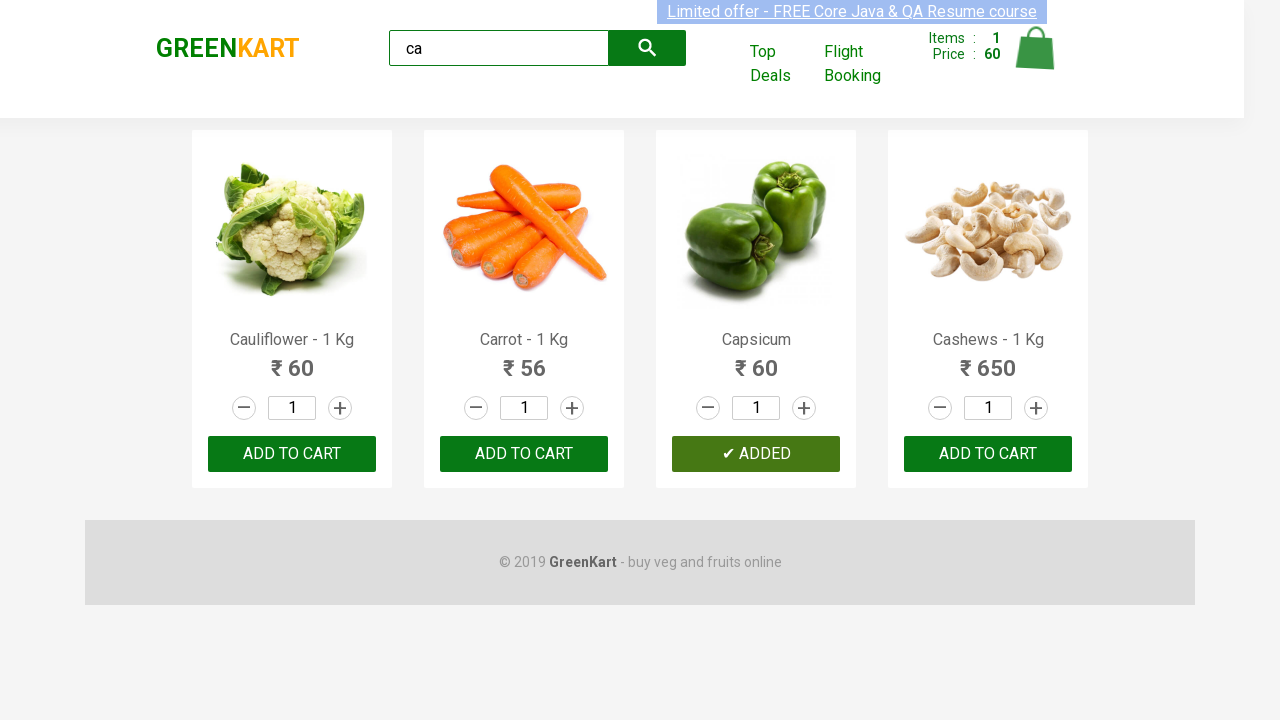

Waited 2 seconds for cart to update
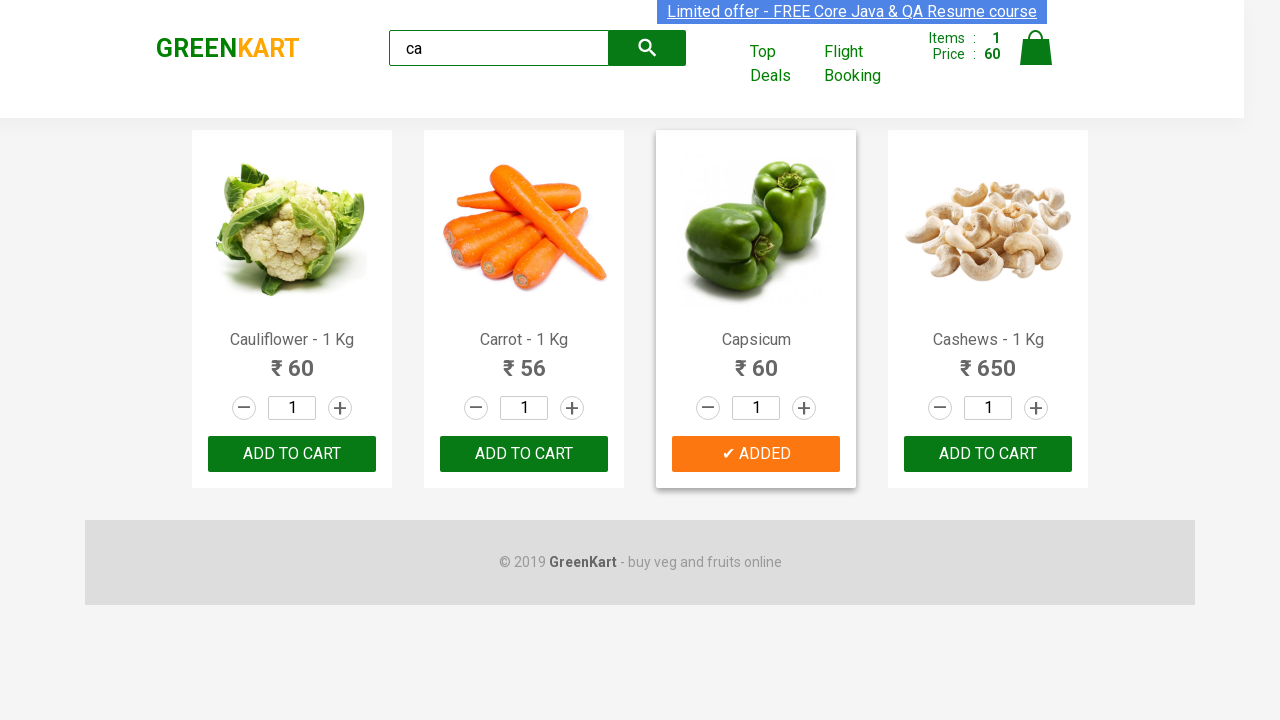

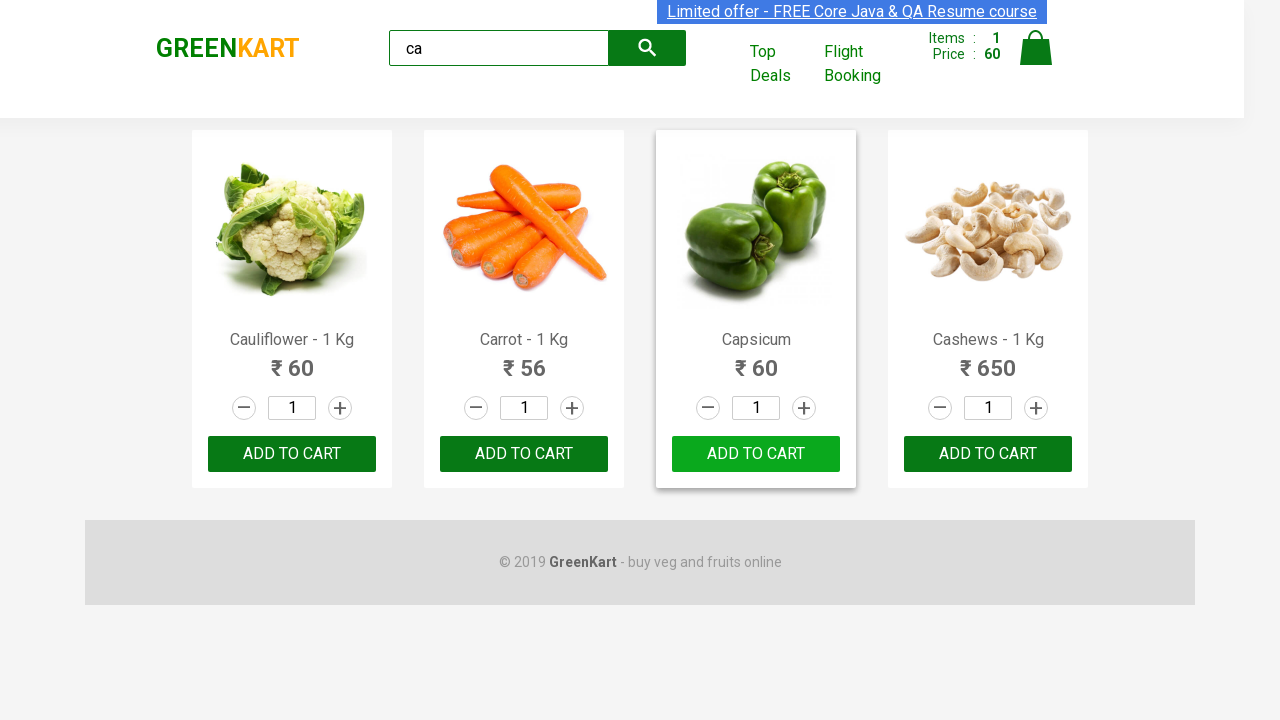